Tests clearing the complete state of all items by checking and unchecking toggle all

Starting URL: https://demo.playwright.dev/todomvc

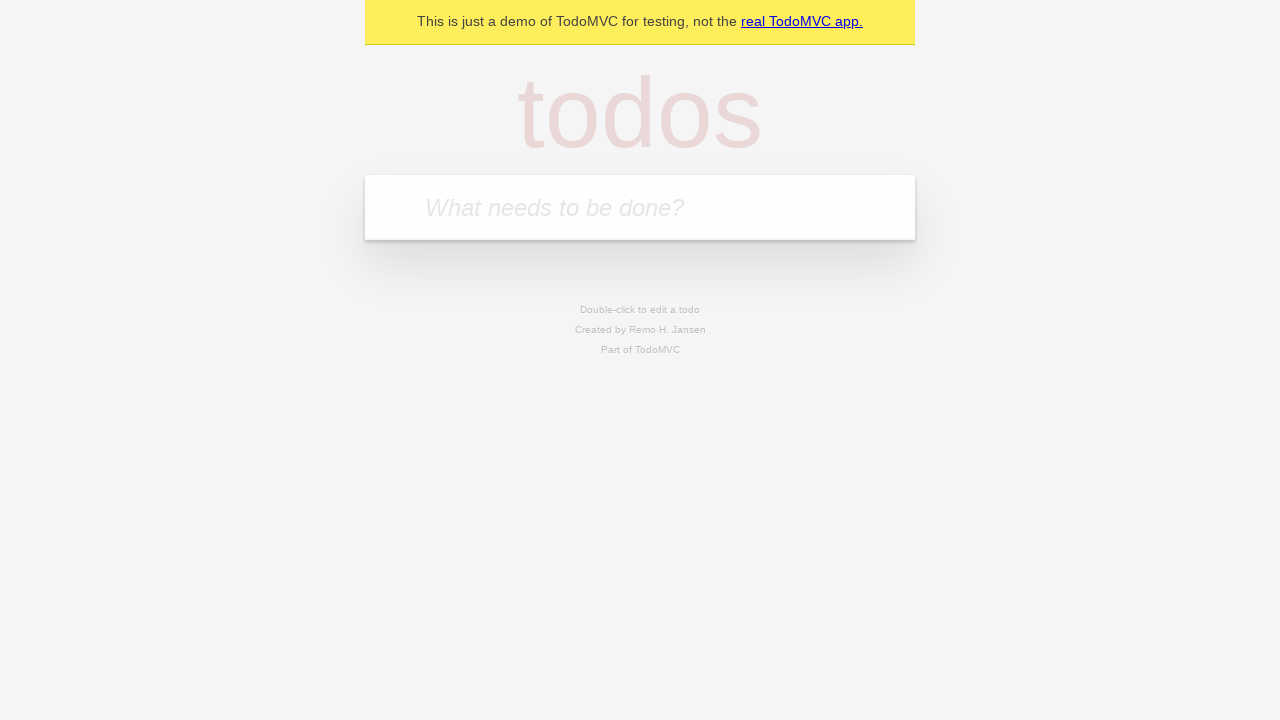

Filled new todo field with 'buy some cheese' on internal:attr=[placeholder="What needs to be done?"i]
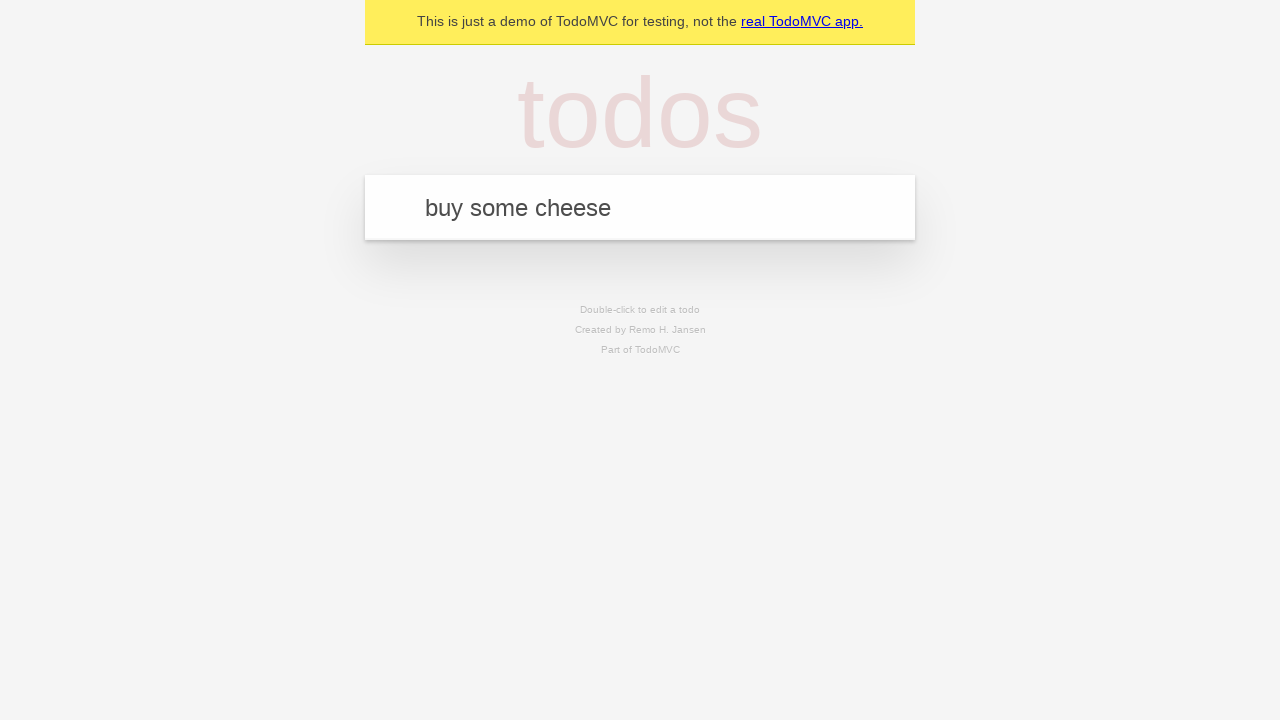

Pressed Enter to create todo 'buy some cheese' on internal:attr=[placeholder="What needs to be done?"i]
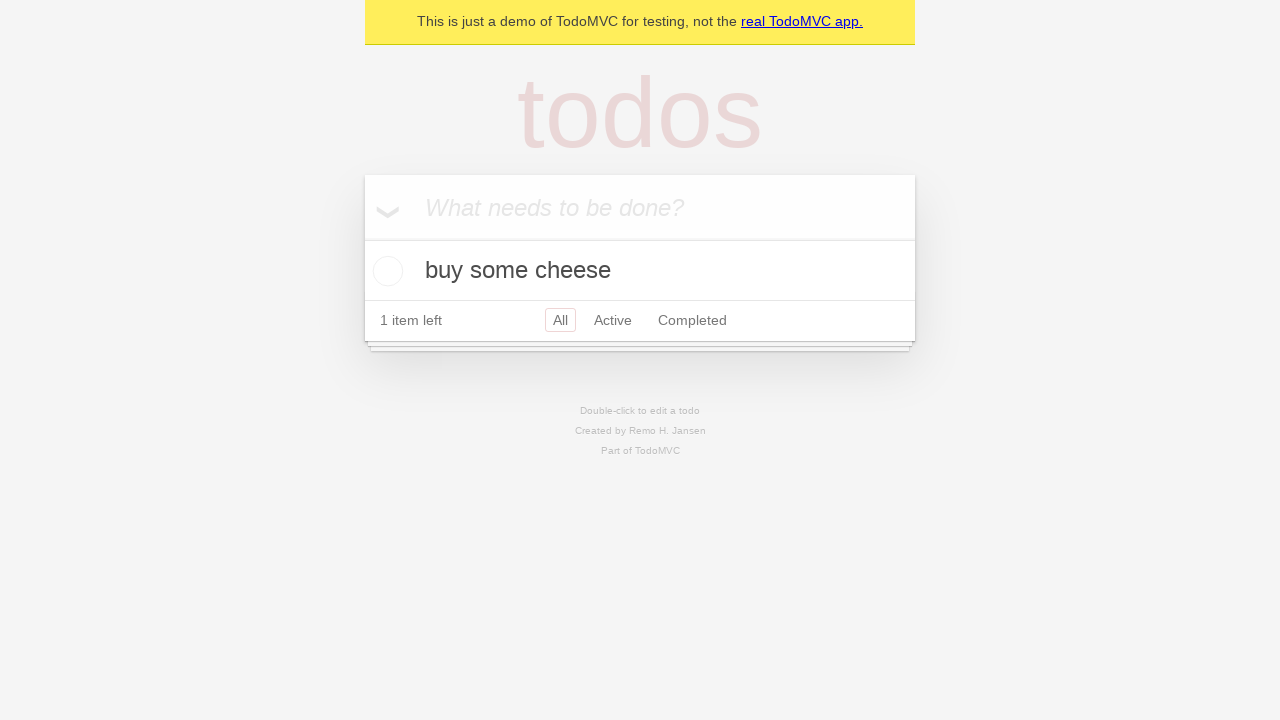

Filled new todo field with 'feed the cat' on internal:attr=[placeholder="What needs to be done?"i]
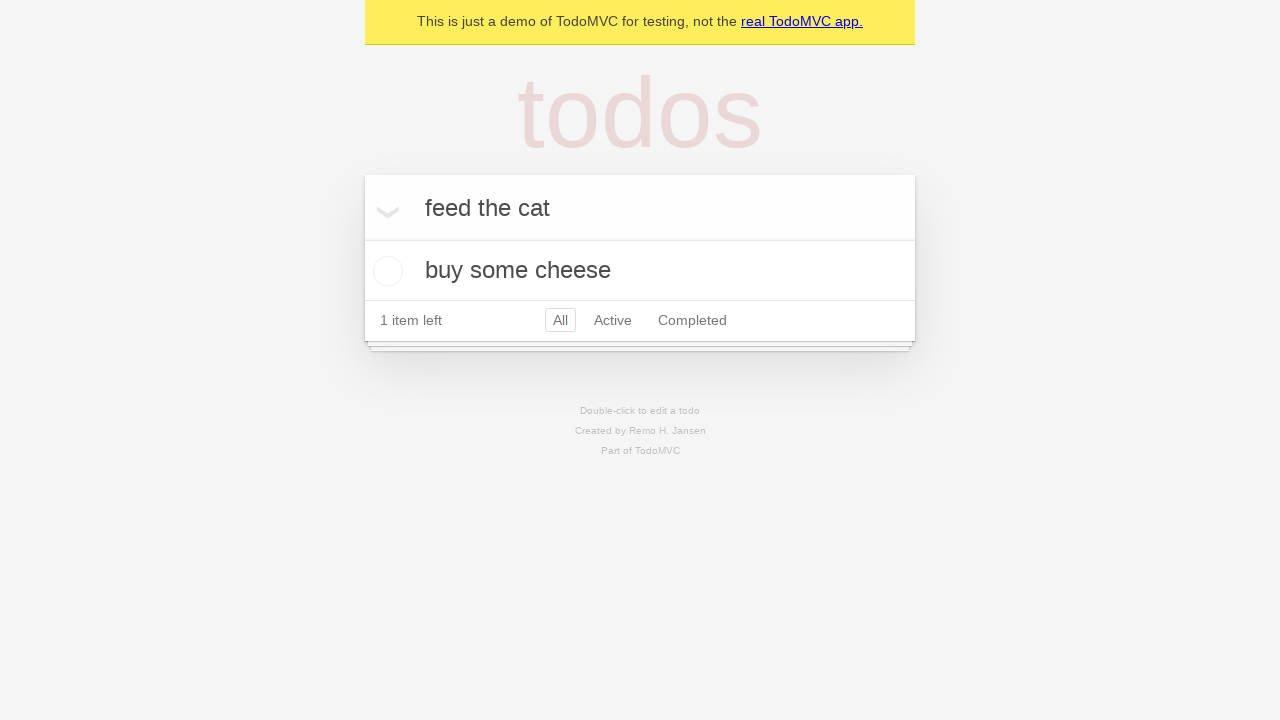

Pressed Enter to create todo 'feed the cat' on internal:attr=[placeholder="What needs to be done?"i]
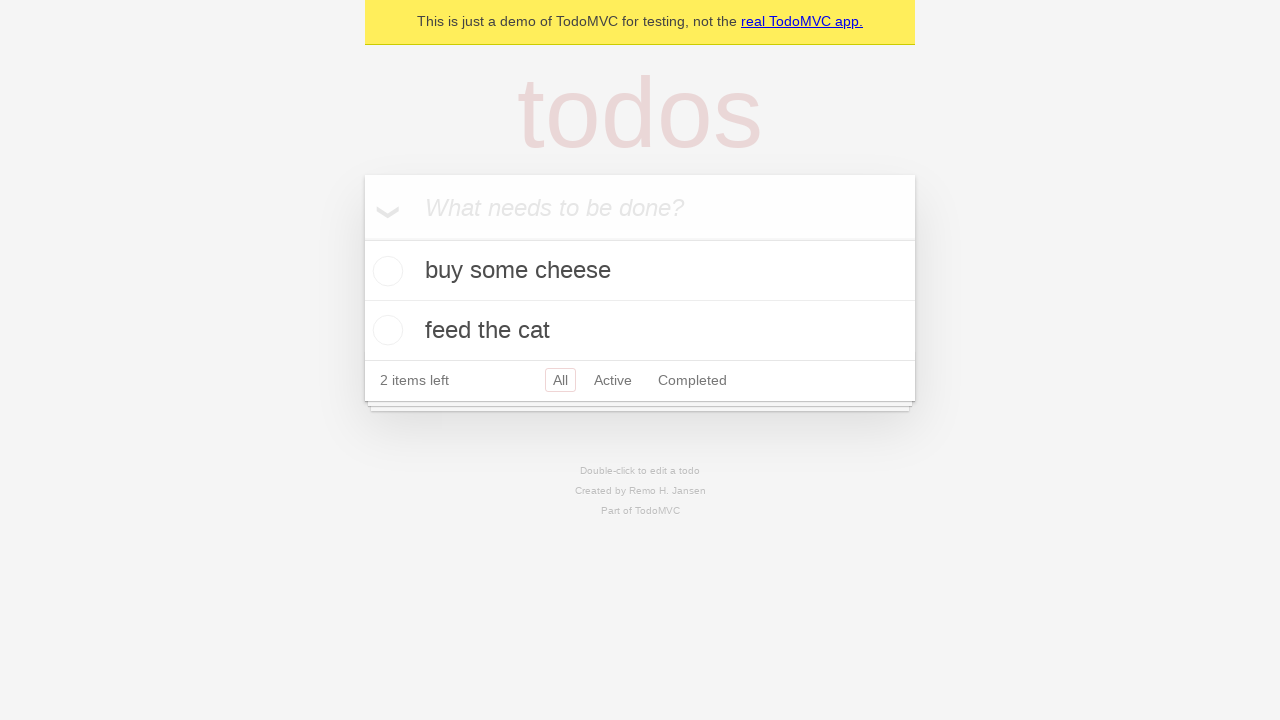

Filled new todo field with 'book a doctors appointment' on internal:attr=[placeholder="What needs to be done?"i]
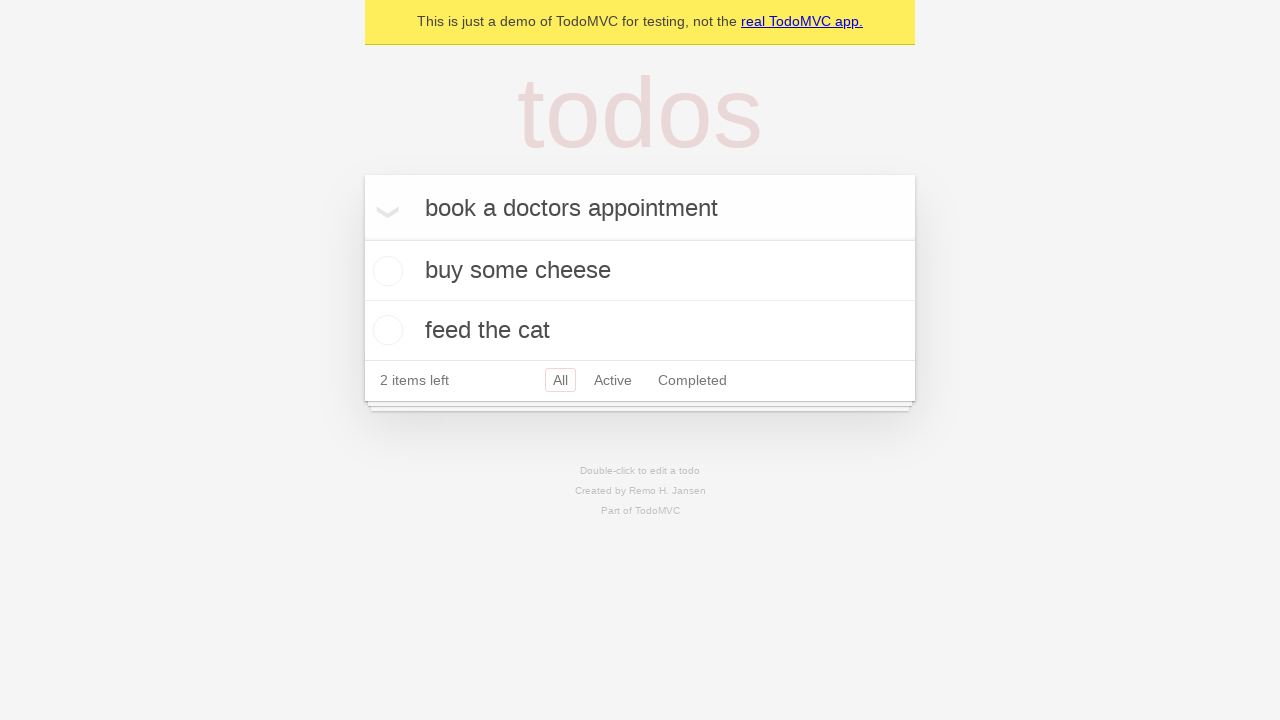

Pressed Enter to create todo 'book a doctors appointment' on internal:attr=[placeholder="What needs to be done?"i]
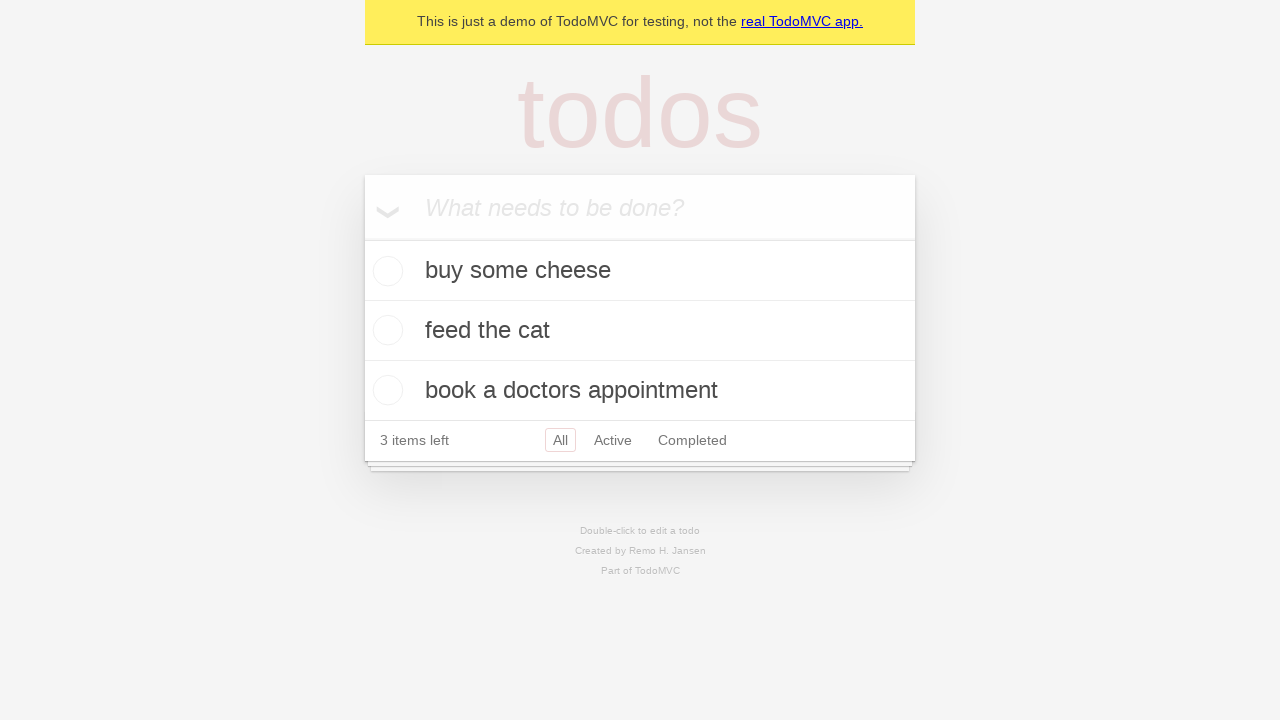

Checked toggle all to mark all items as complete at (362, 238) on internal:label="Mark all as complete"i
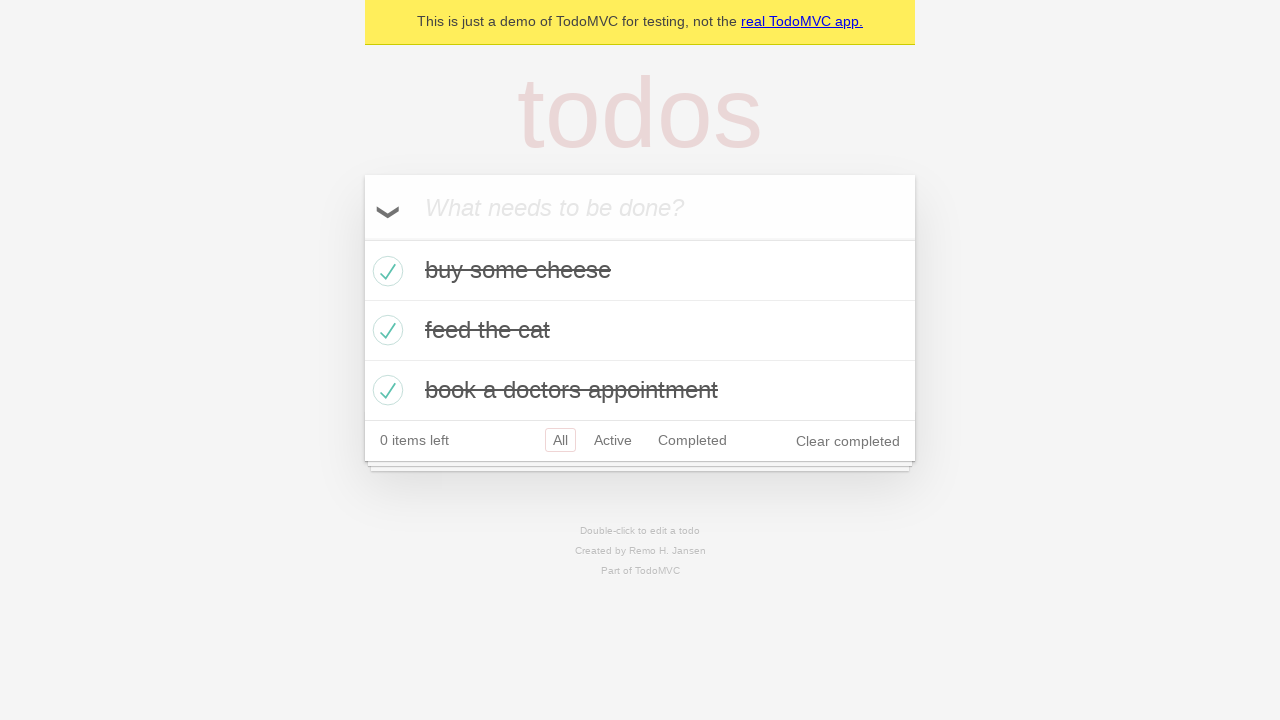

Unchecked toggle all to clear complete state of all items at (362, 238) on internal:label="Mark all as complete"i
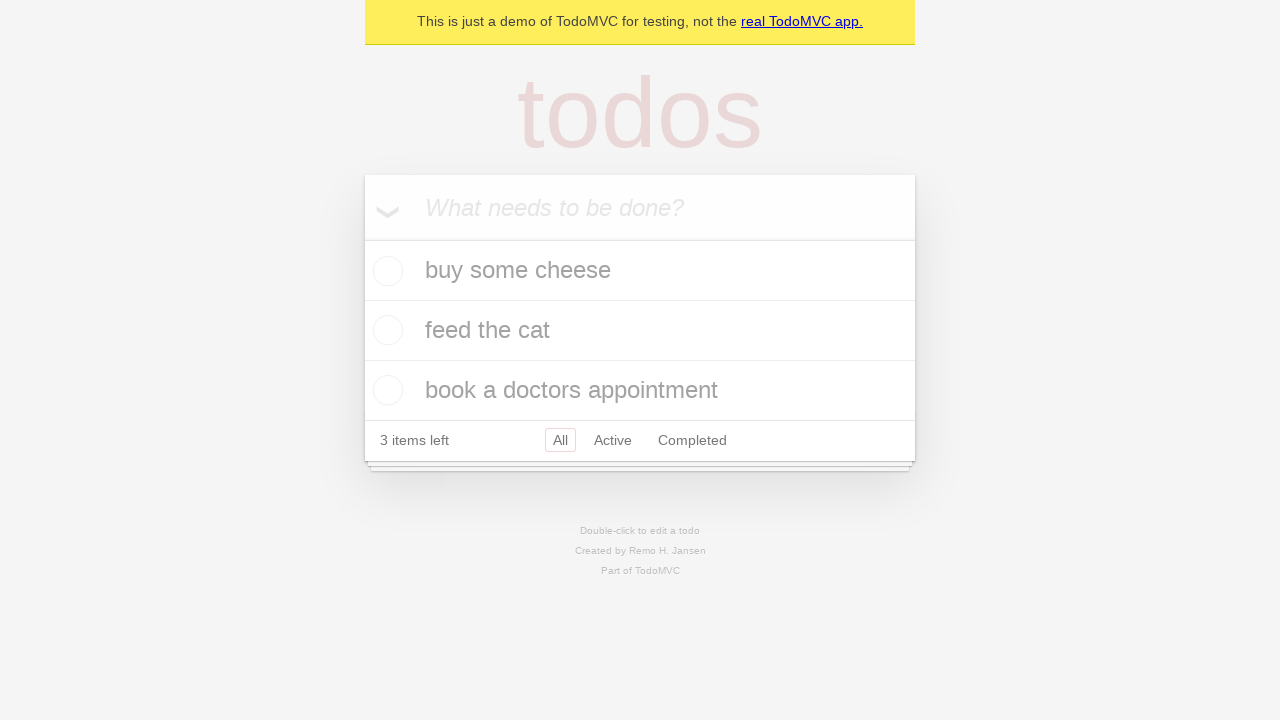

Verified todo items are present in the DOM
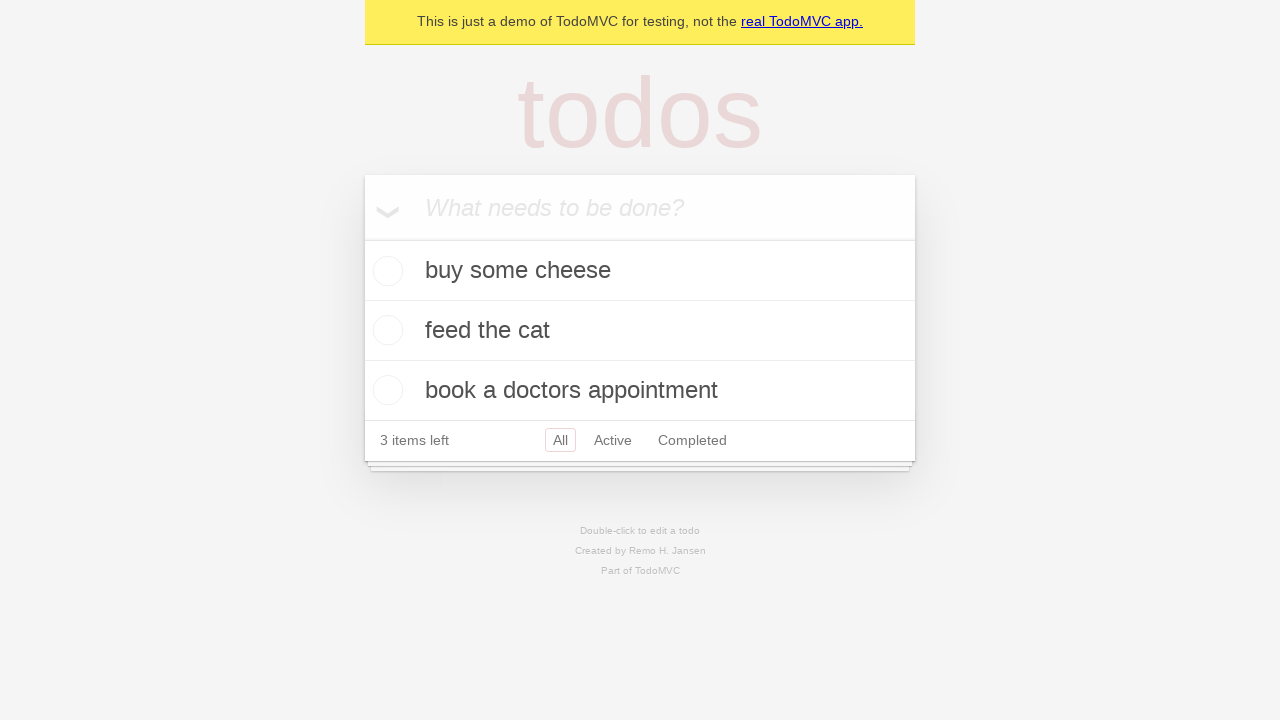

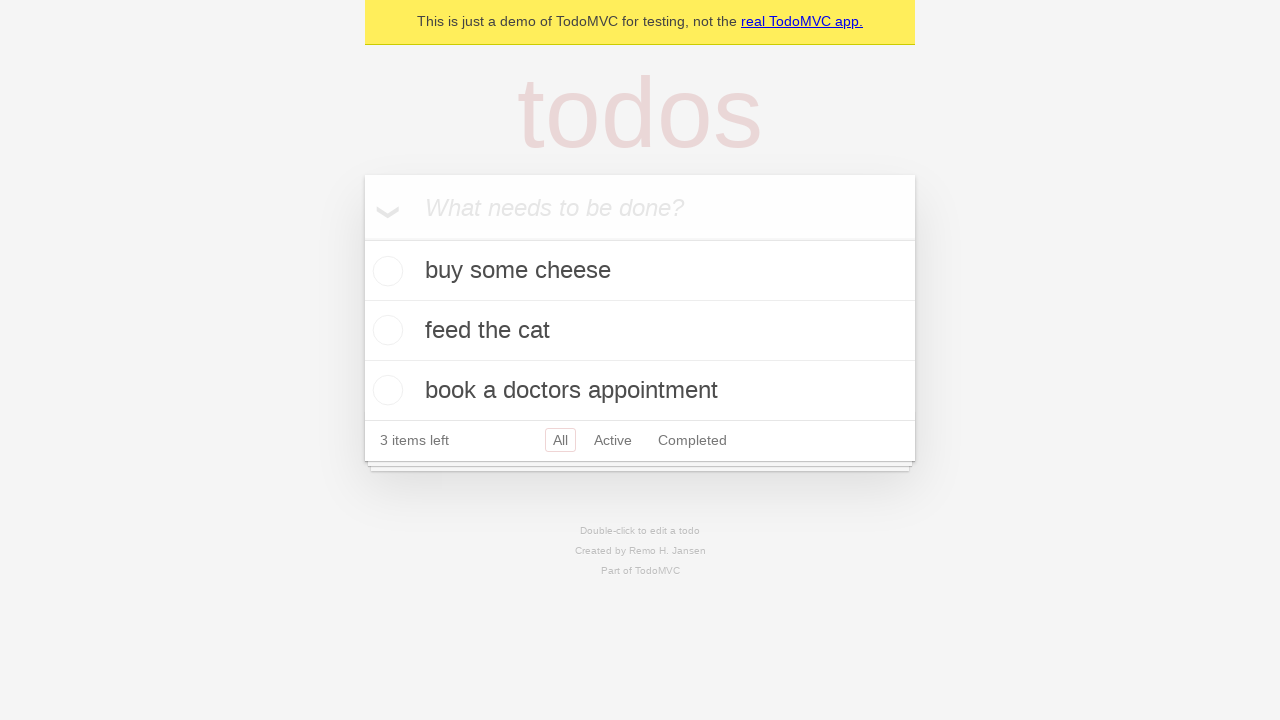